Tests prompt alert handling by clicking a button that triggers a prompt, entering text into the prompt, and accepting it

Starting URL: https://testautomationpractice.blogspot.com/

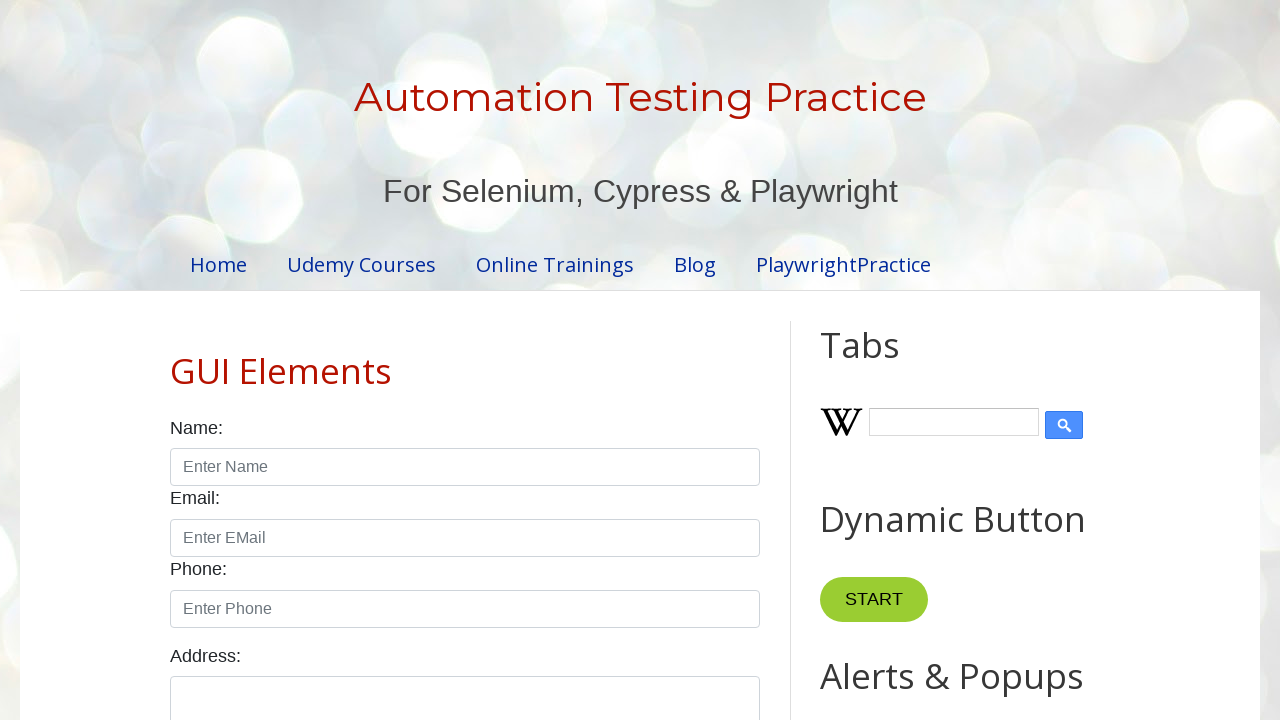

Clicked prompt button to trigger alert at (890, 360) on #promptBtn
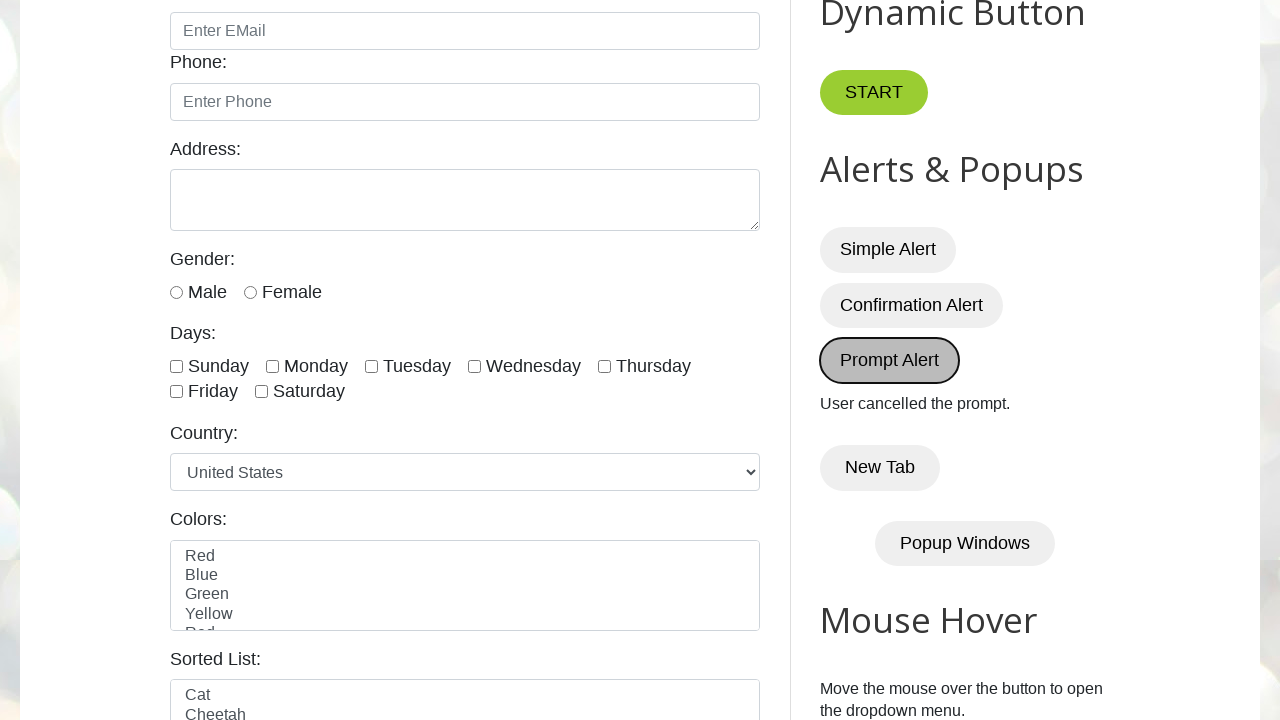

Set up dialog handler to accept prompt with text 'welcome testuser'
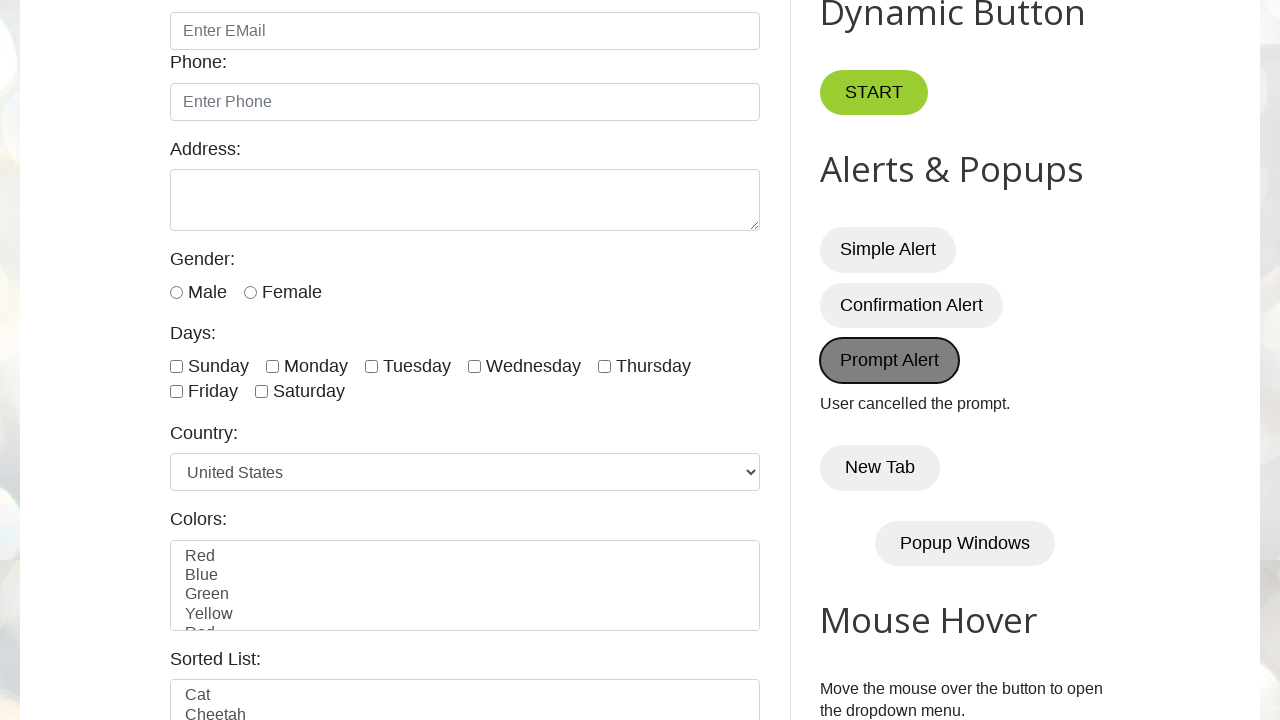

Clicked prompt button to trigger prompt alert at (890, 360) on #promptBtn
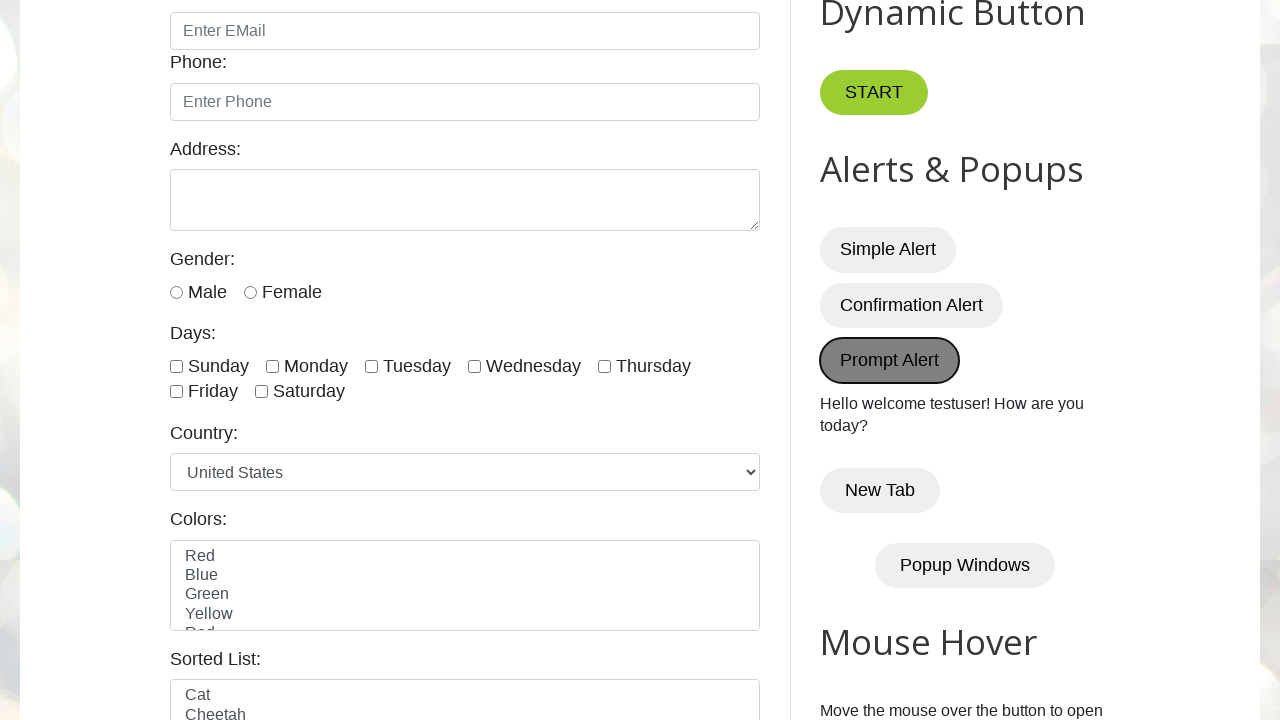

Waited for dialog interaction to complete
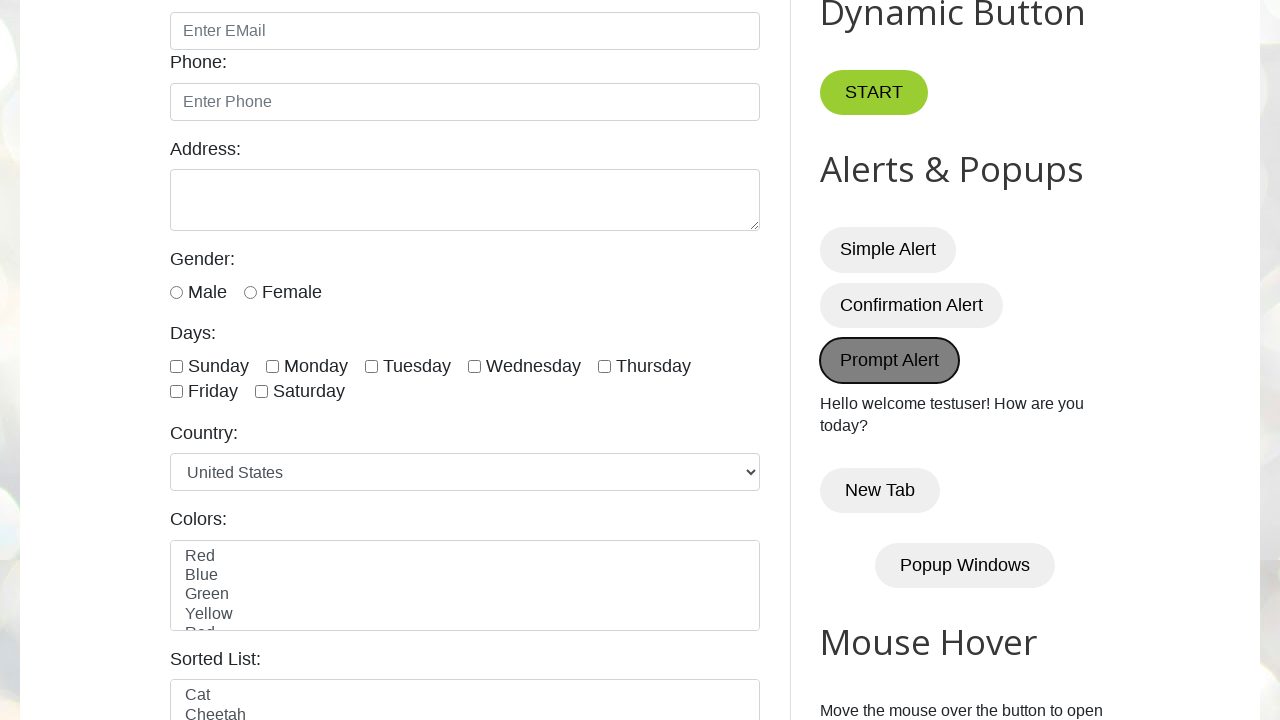

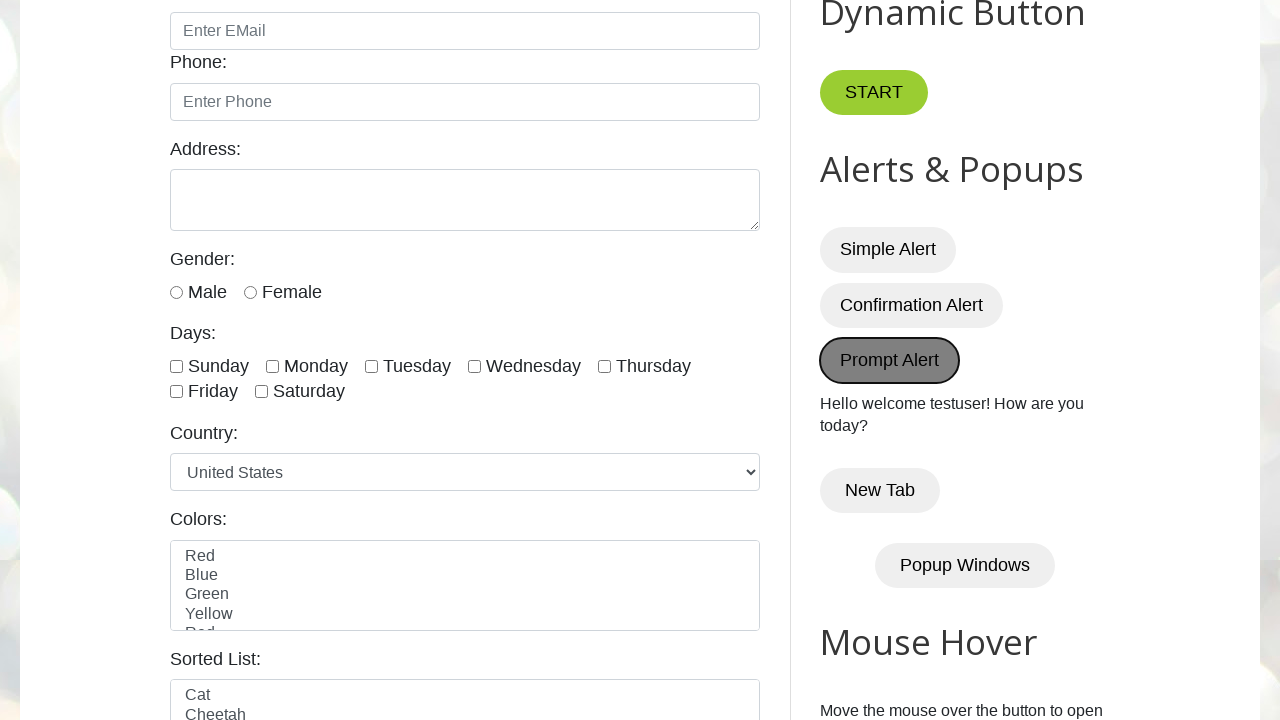